Tests radio button handling by clicking various radio buttons (hockey, football, yellow) and verifying they become selected on a practice form page.

Starting URL: https://practice.cydeo.com/radio_buttons

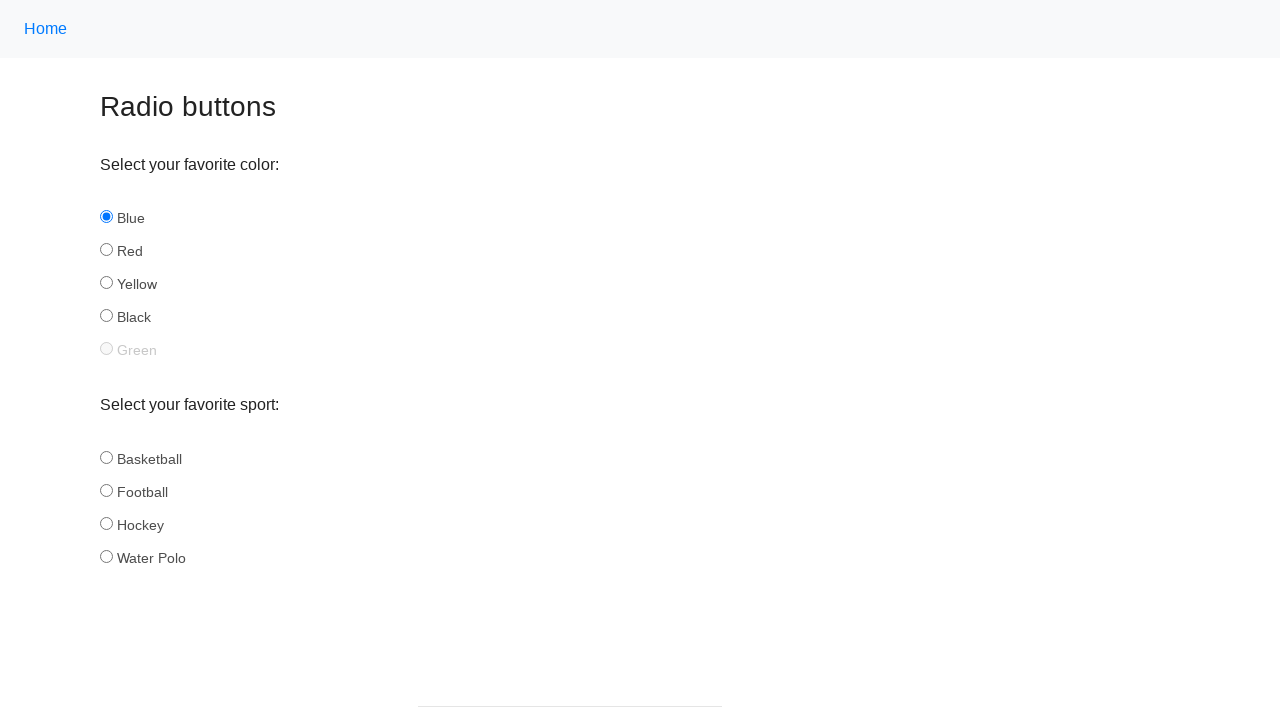

Clicked hockey radio button in sport group at (106, 523) on input[name='sport'][id='hockey']
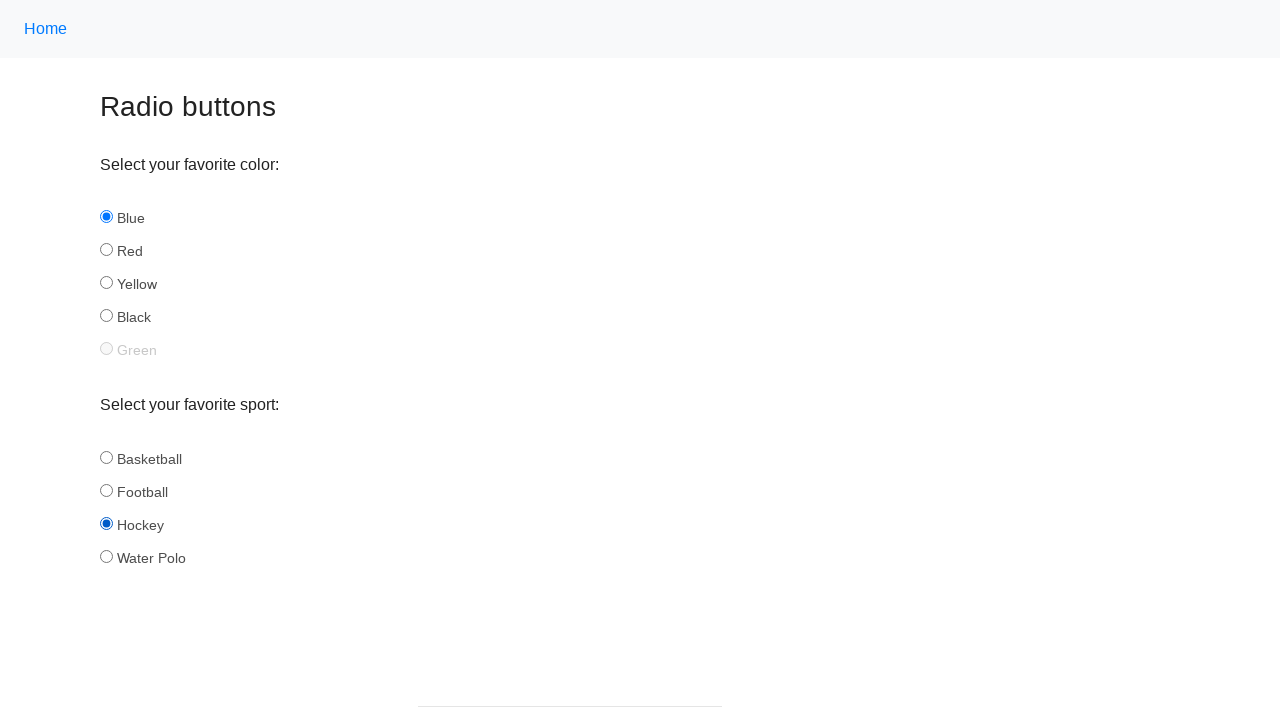

Verified hockey radio button is selected
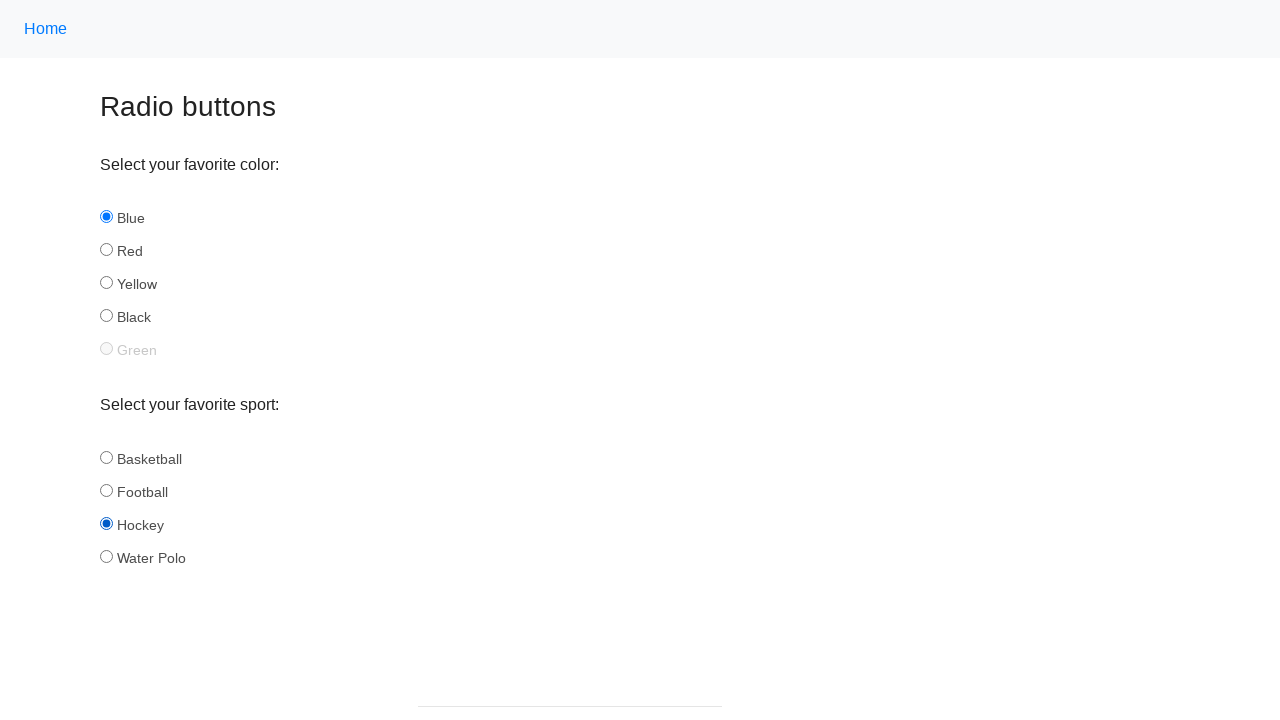

Clicked football radio button in sport group at (106, 490) on input[name='sport'][id='football']
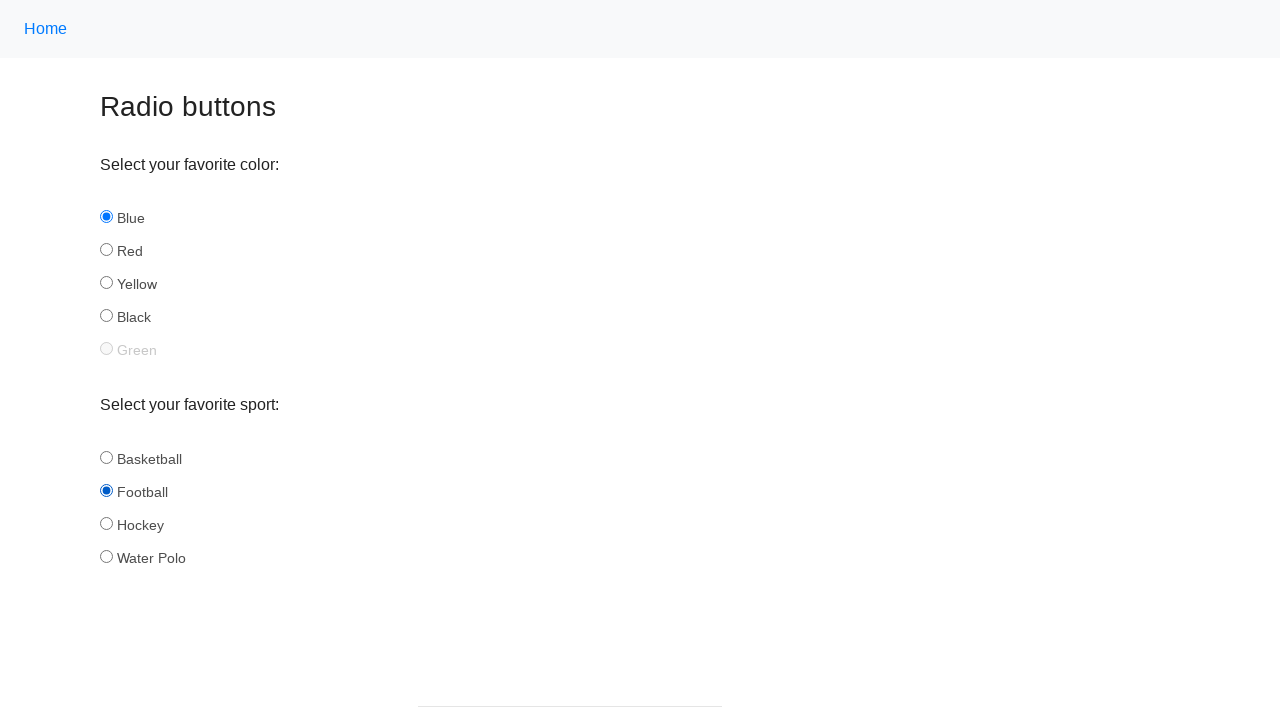

Verified football radio button is selected
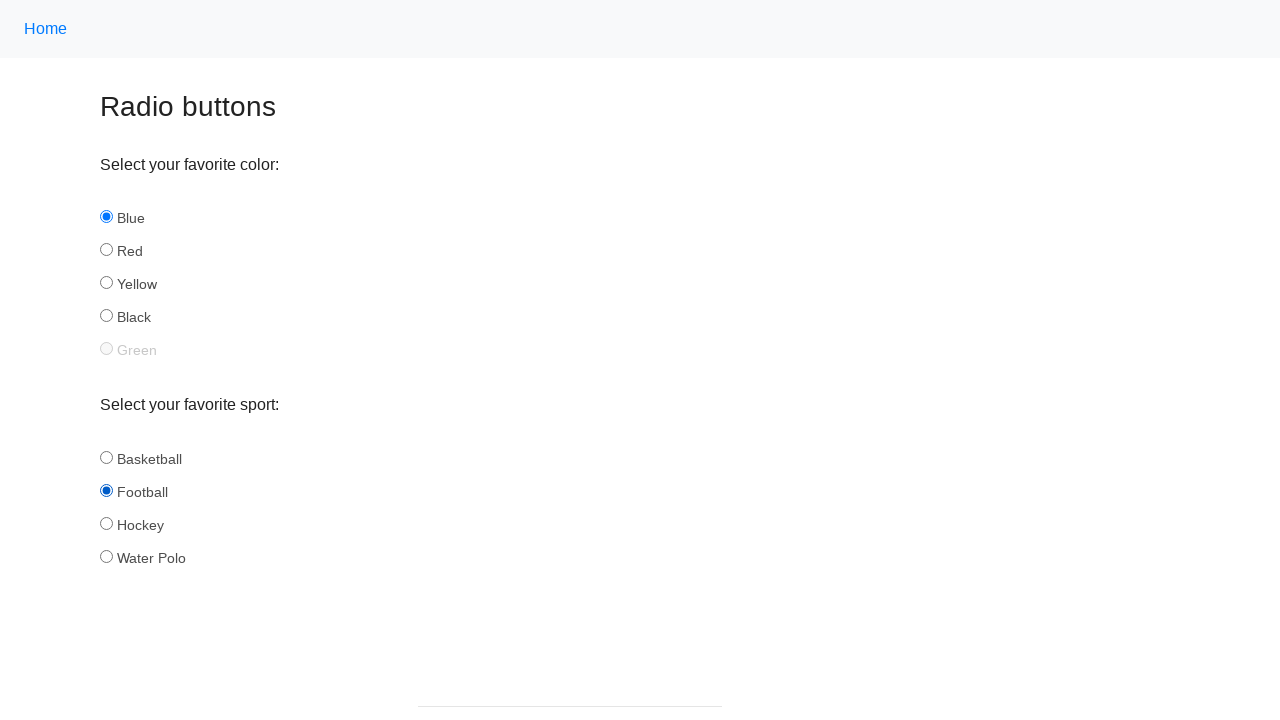

Clicked yellow radio button in color group at (106, 283) on input[name='color'][id='yellow']
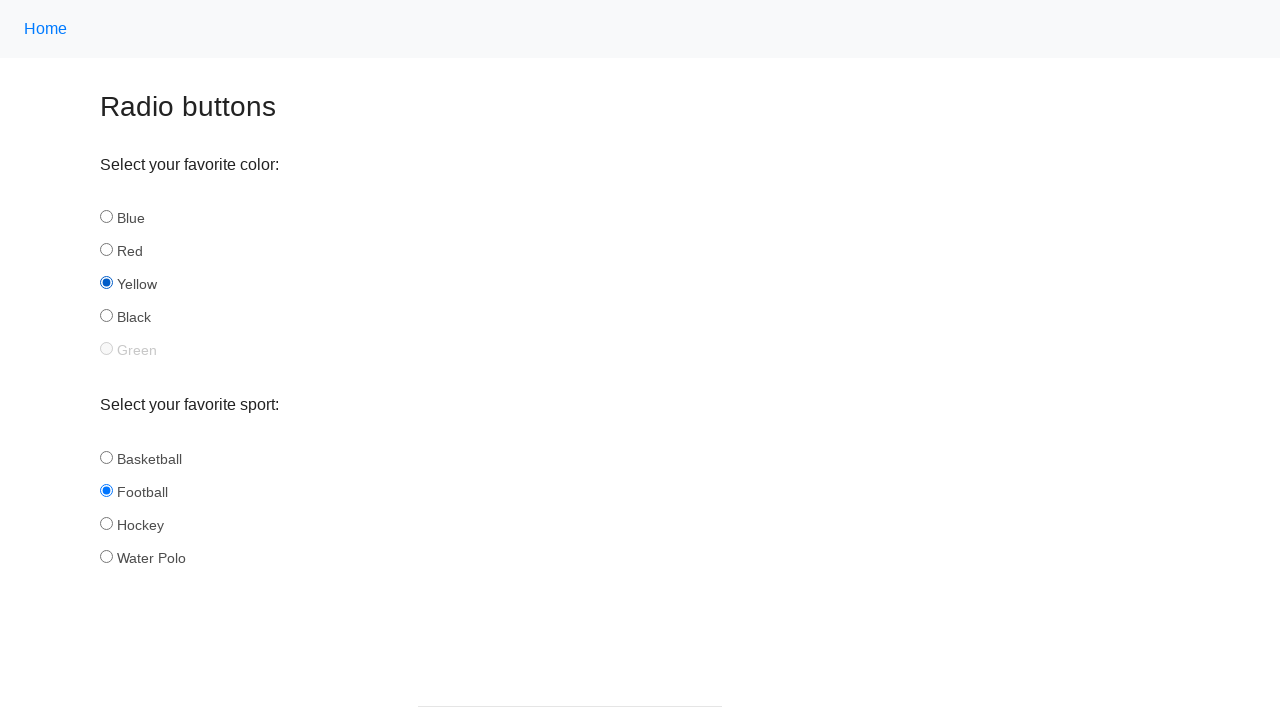

Verified yellow radio button is selected
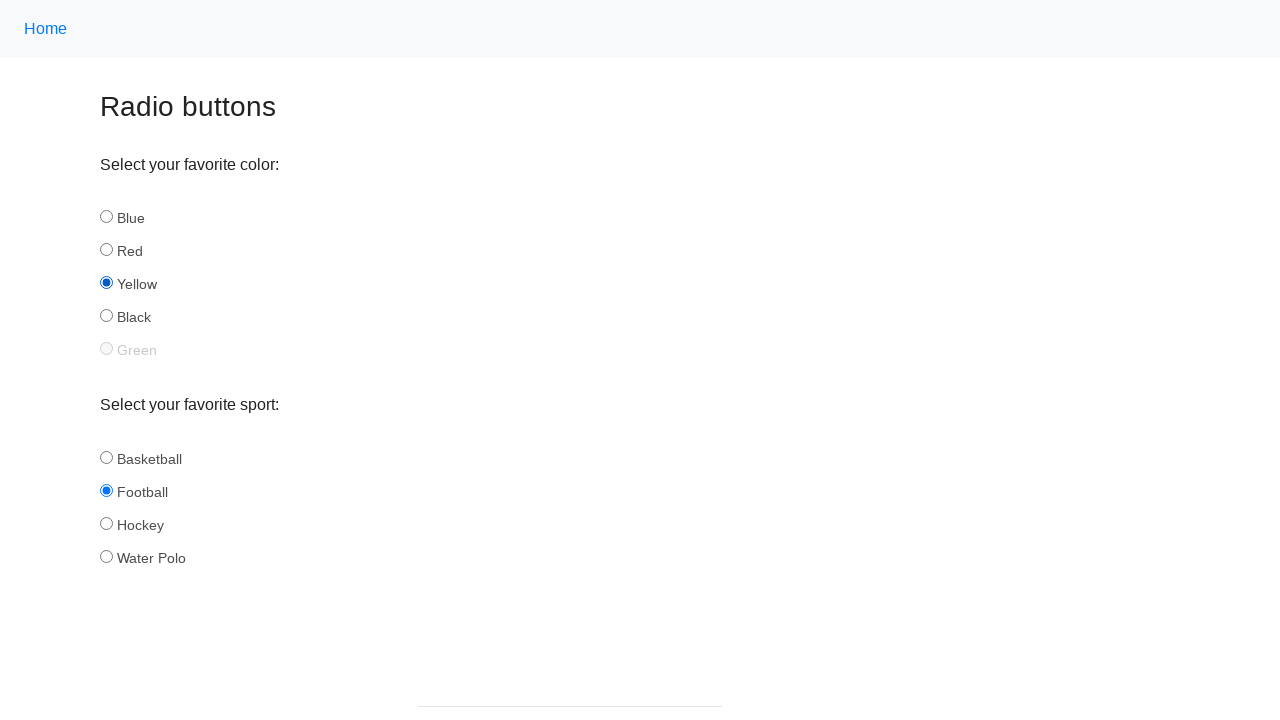

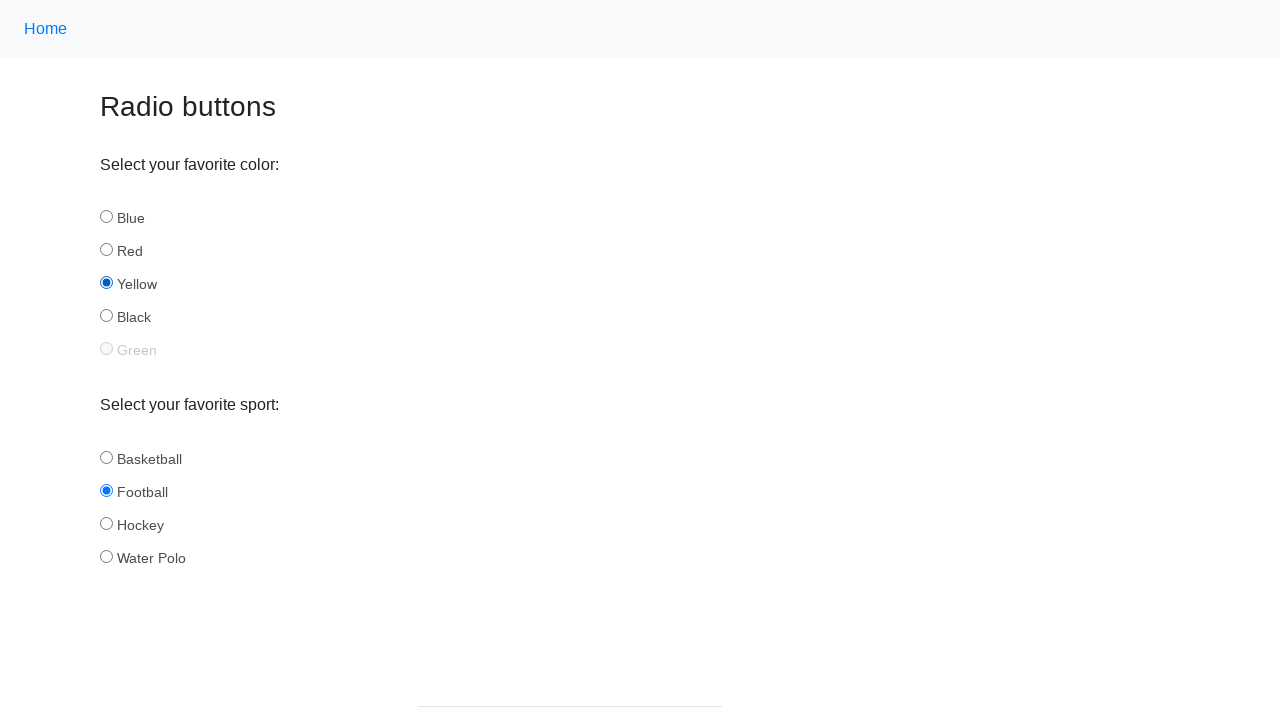